Navigates to a simple form page and clicks the submit button to test basic form submission functionality

Starting URL: http://suninjuly.github.io/simple_form_find_task.html

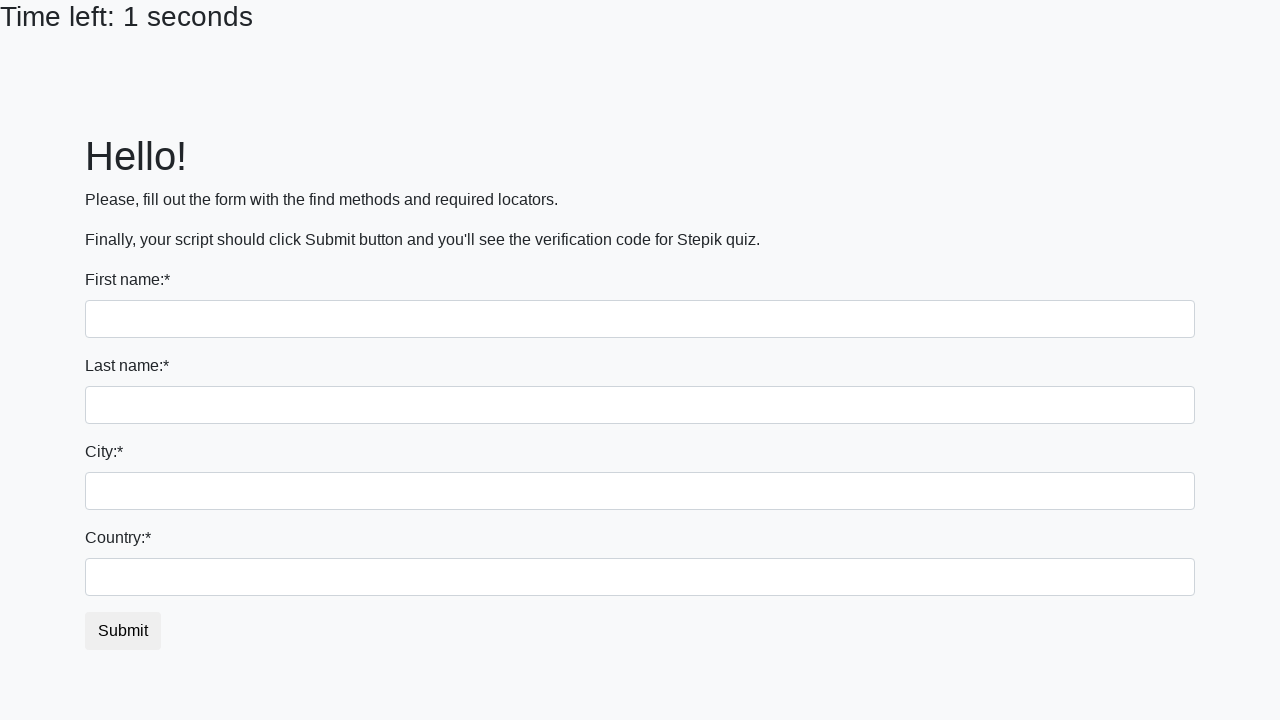

Clicked the submit button on the simple form at (123, 631) on #submit_button
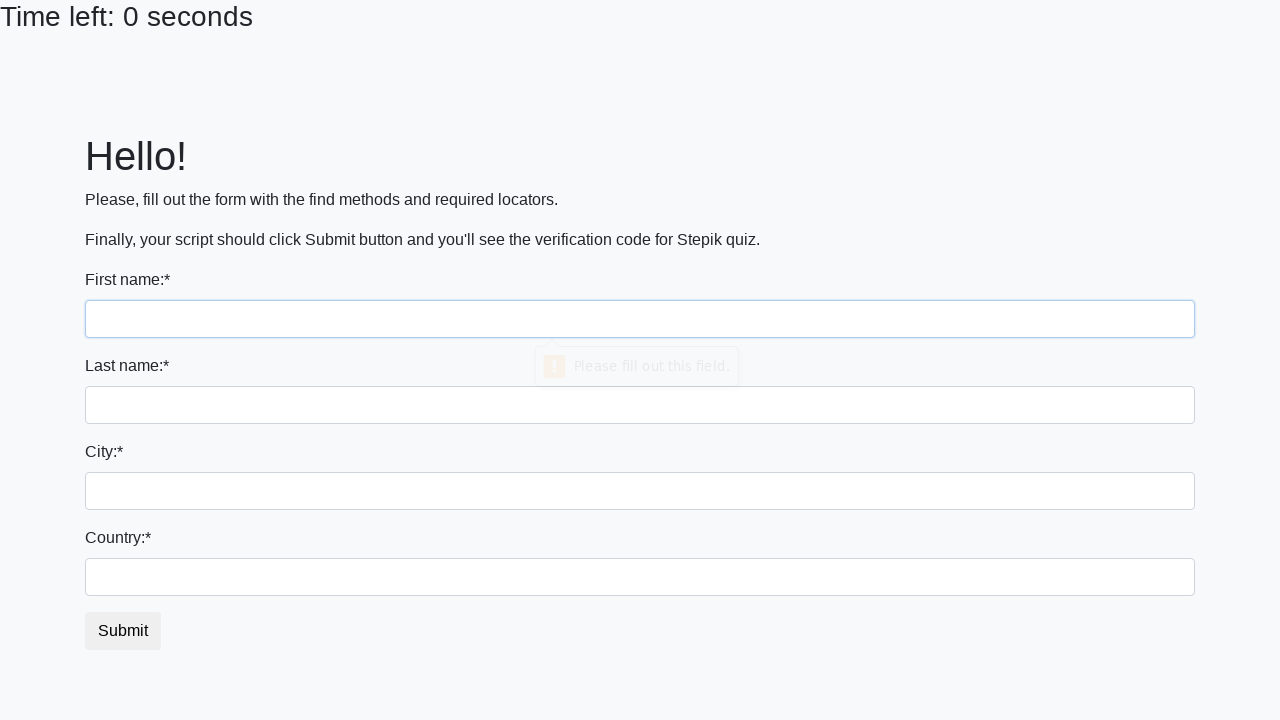

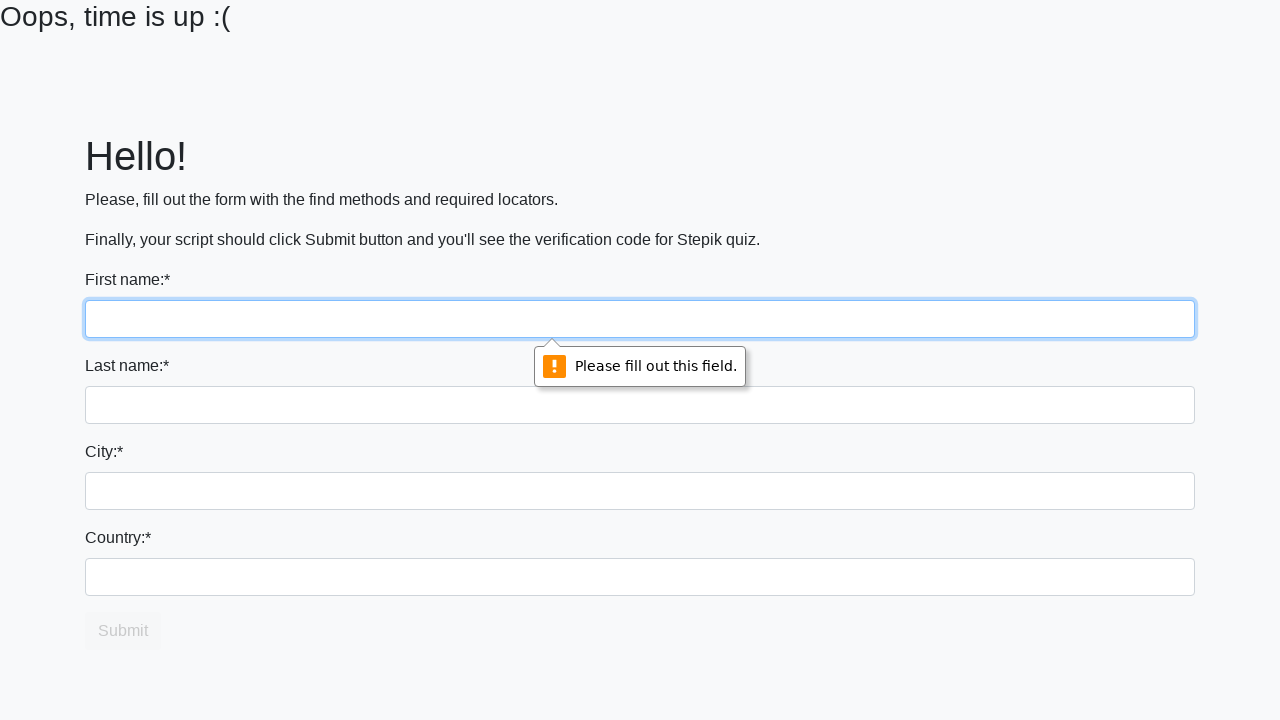